Tests navigation to status code 500 page by clicking the 500 link

Starting URL: https://the-internet.herokuapp.com/status_codes

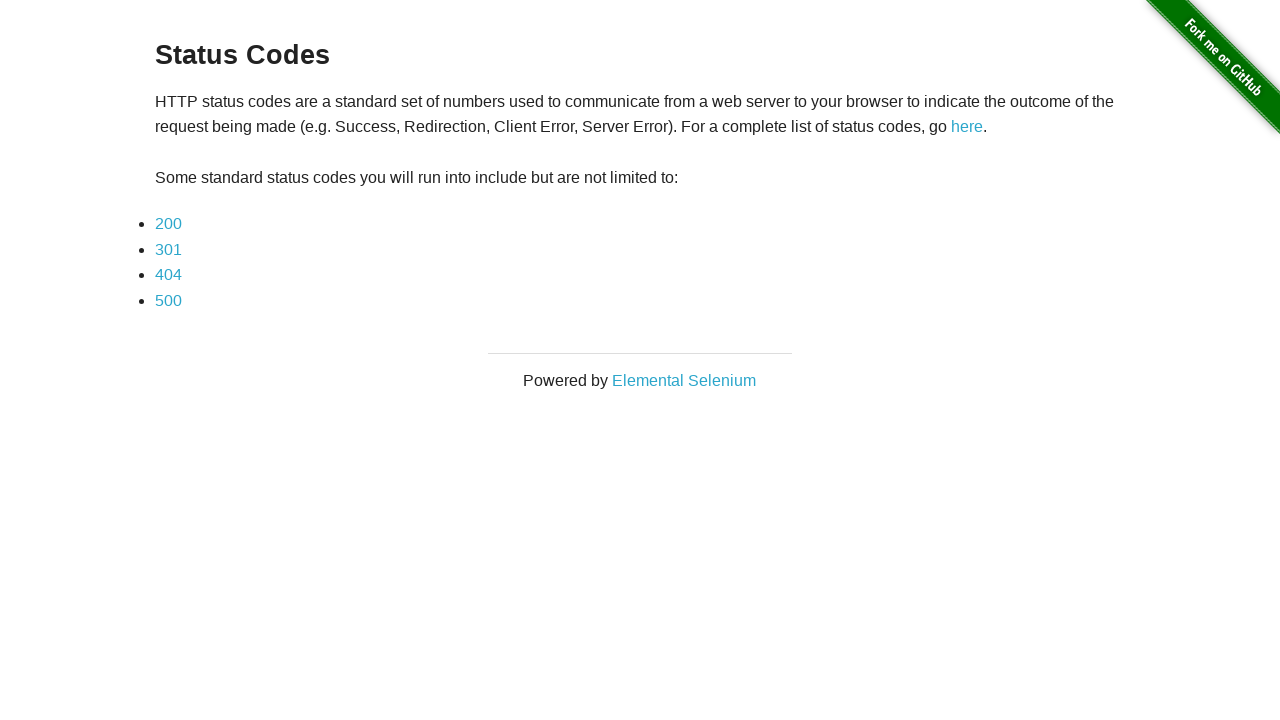

Clicked on the 500 status code link at (168, 300) on xpath=//a[contains(@href,'status_codes/500')]
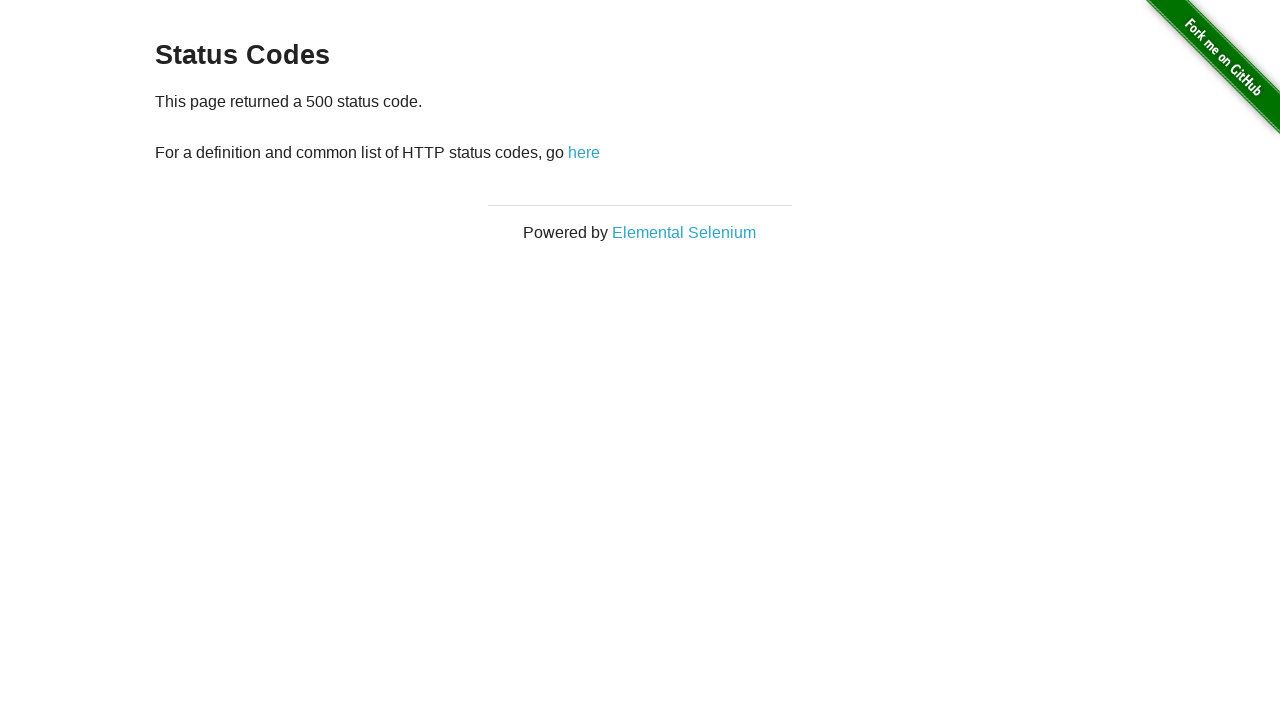

Verified navigation to status code 500 page
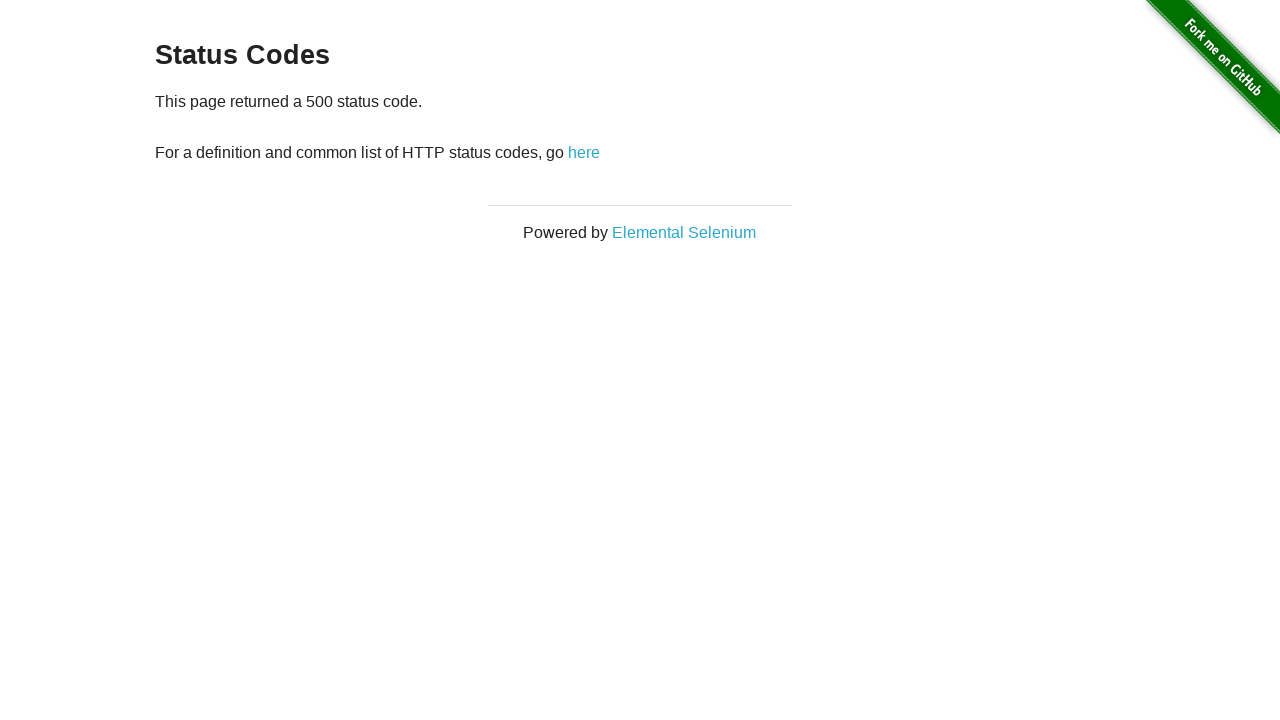

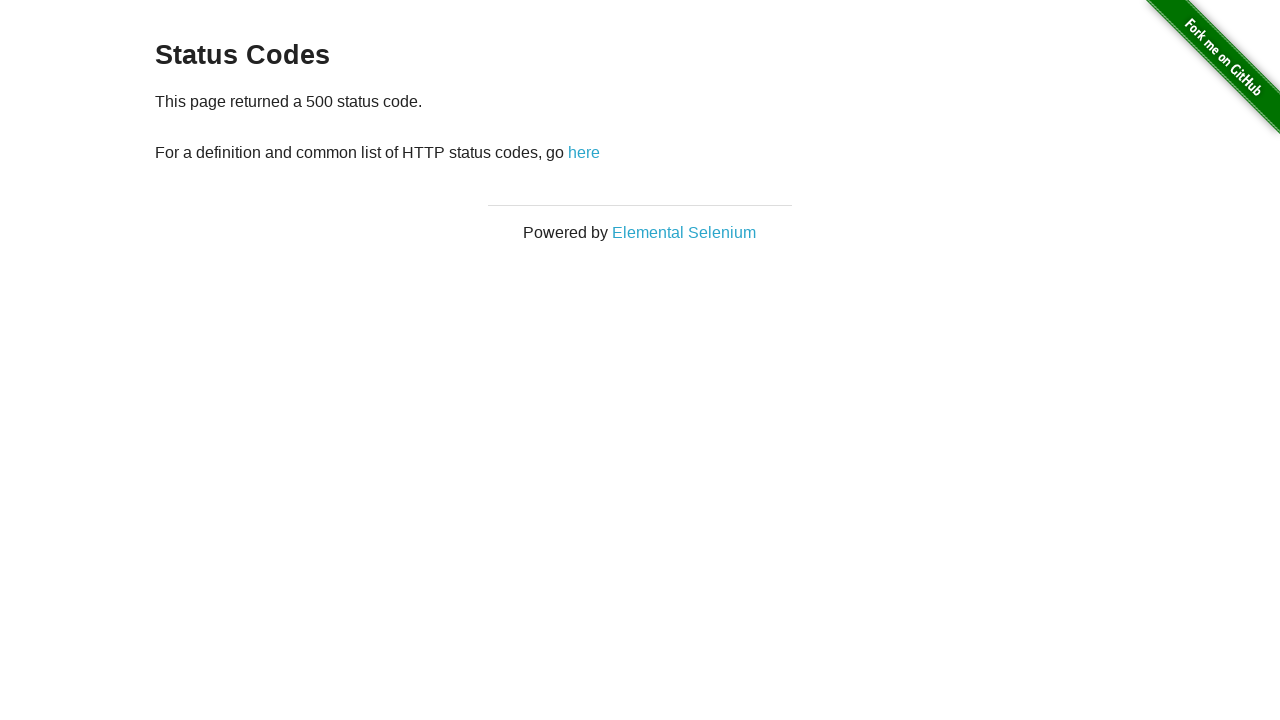